Tests filtering to display only active (incomplete) items by clicking the Active filter link.

Starting URL: https://demo.playwright.dev/todomvc

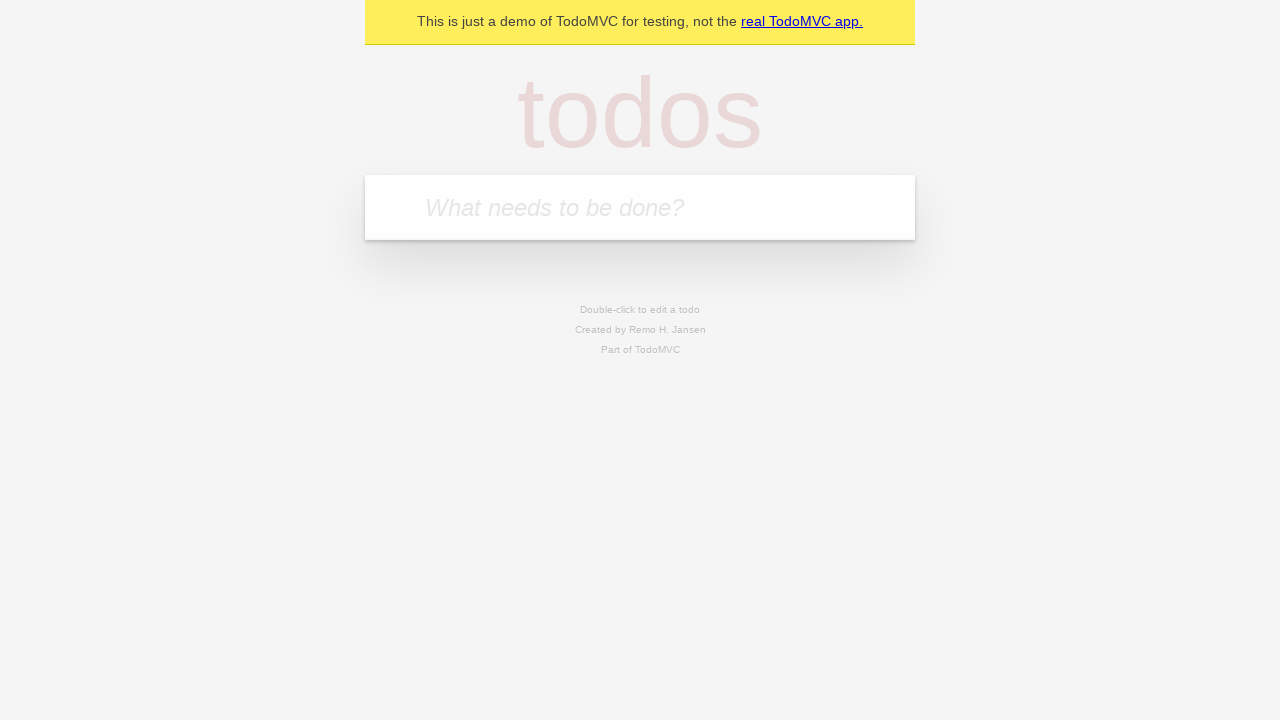

Filled todo input with 'buy some cheese' on internal:attr=[placeholder="What needs to be done?"i]
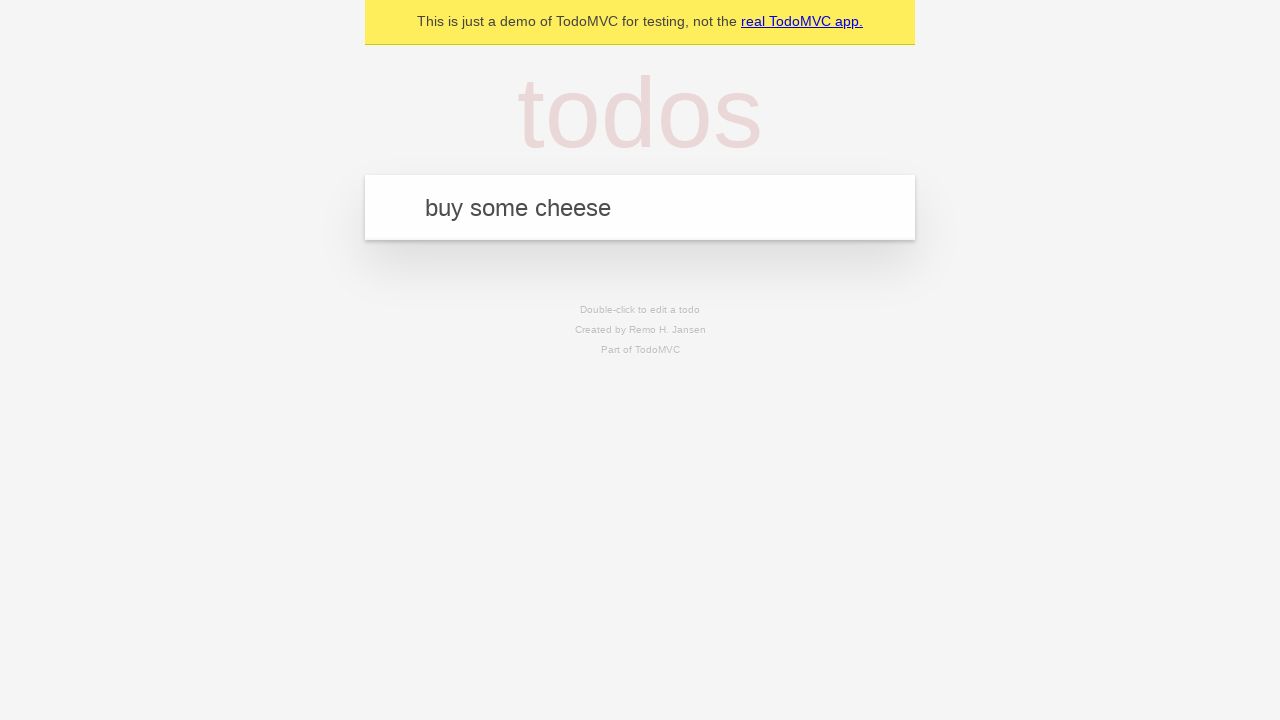

Pressed Enter to add first todo on internal:attr=[placeholder="What needs to be done?"i]
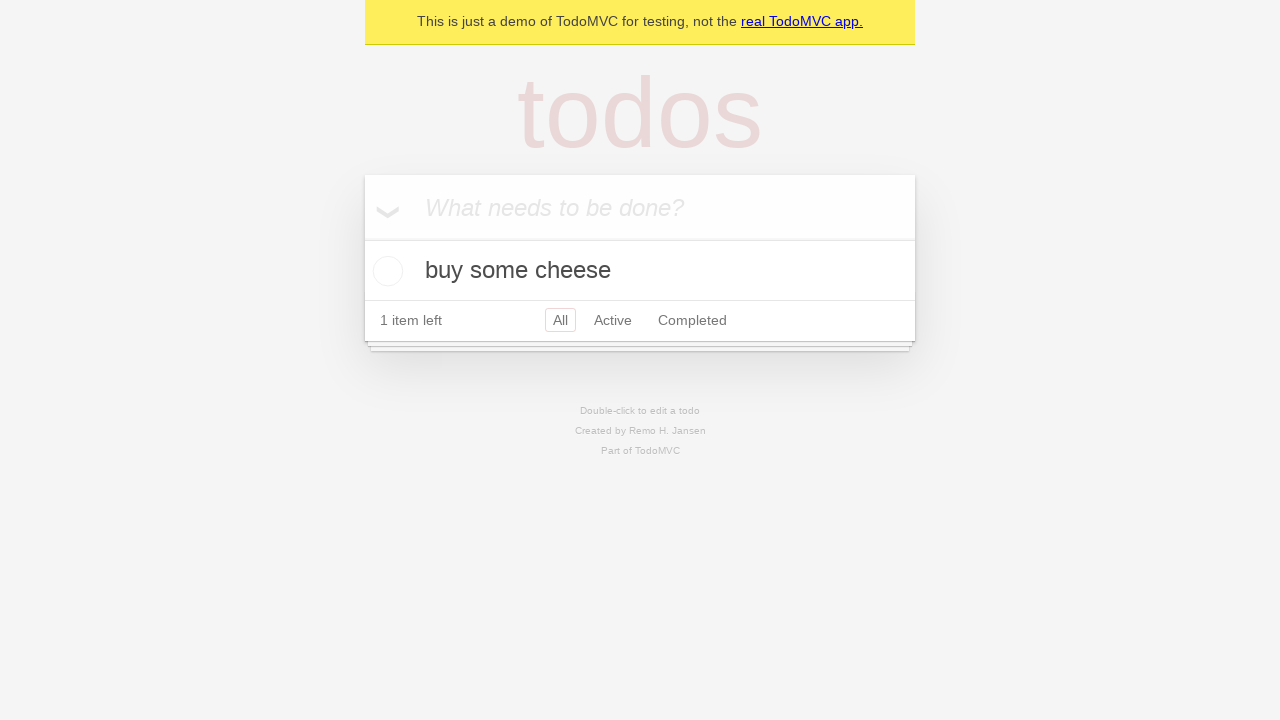

Filled todo input with 'feed the cat' on internal:attr=[placeholder="What needs to be done?"i]
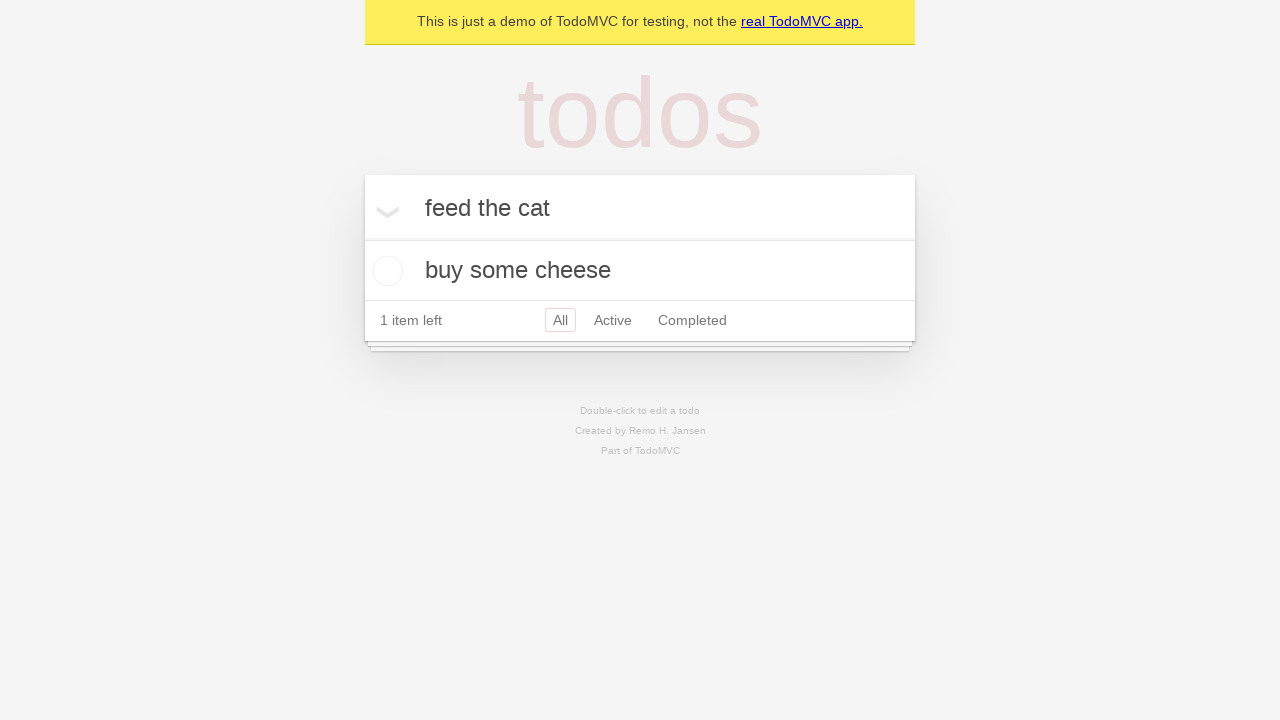

Pressed Enter to add second todo on internal:attr=[placeholder="What needs to be done?"i]
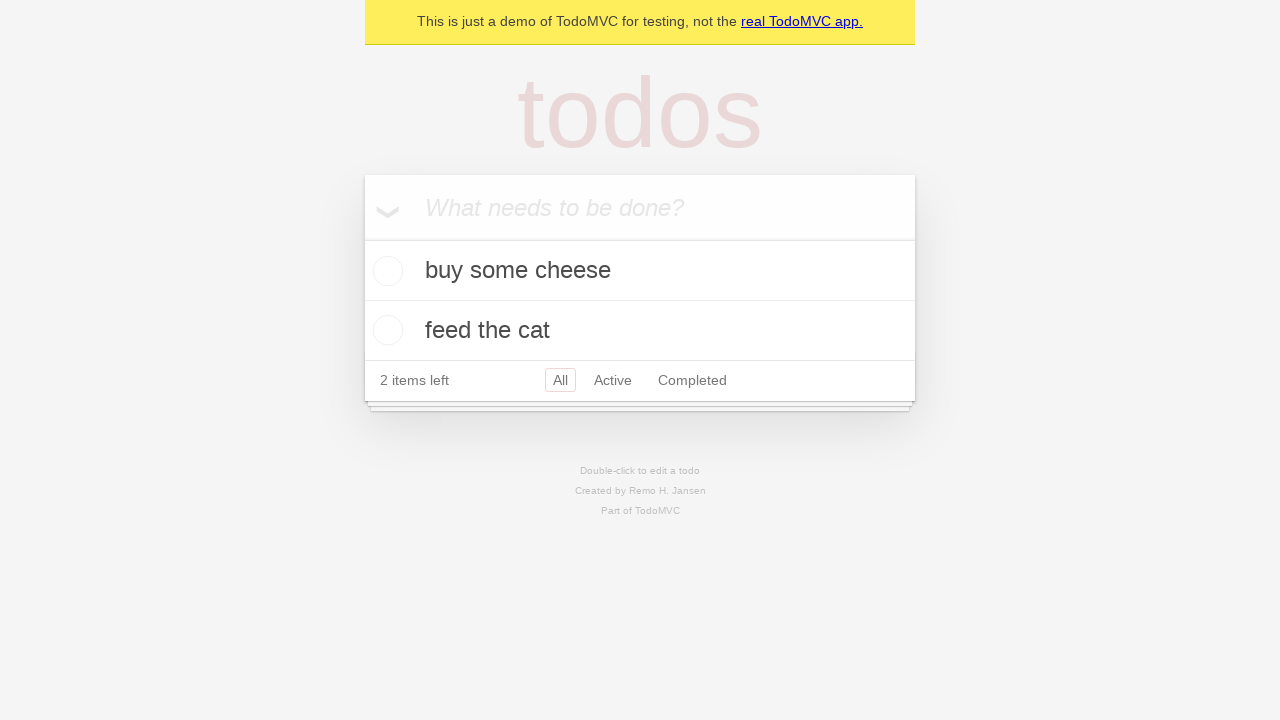

Filled todo input with 'book a doctors appointment' on internal:attr=[placeholder="What needs to be done?"i]
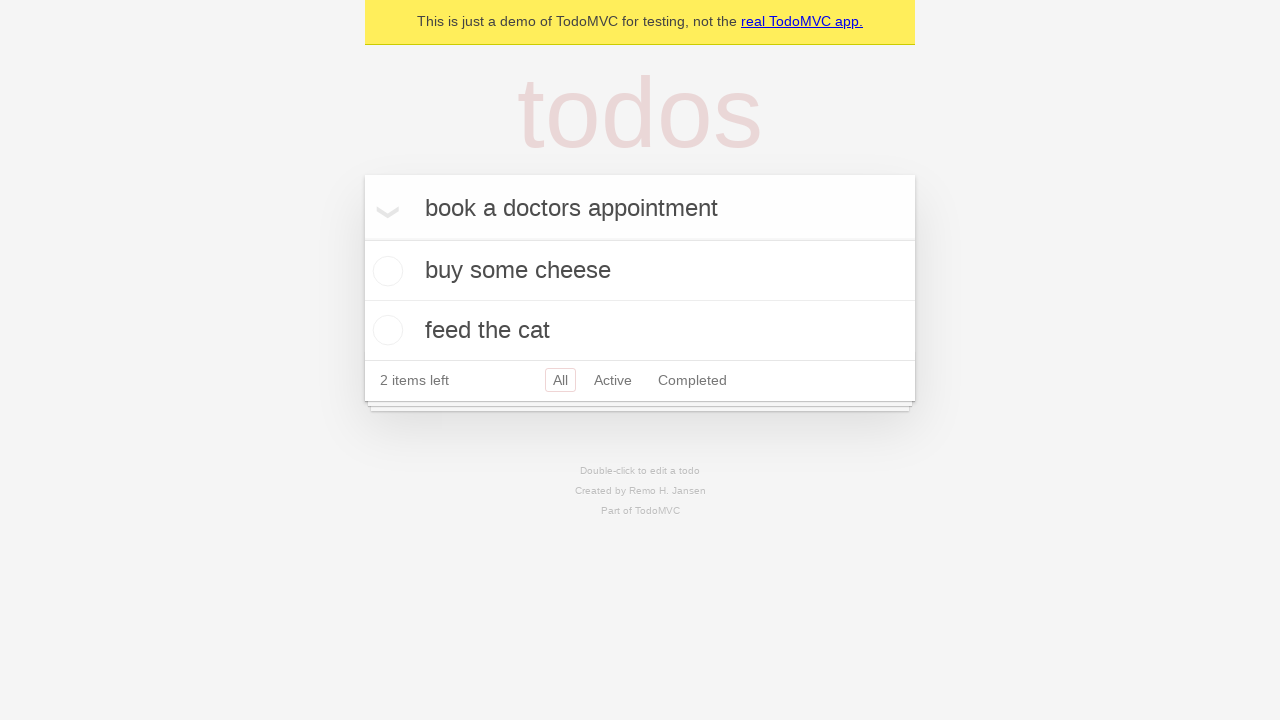

Pressed Enter to add third todo on internal:attr=[placeholder="What needs to be done?"i]
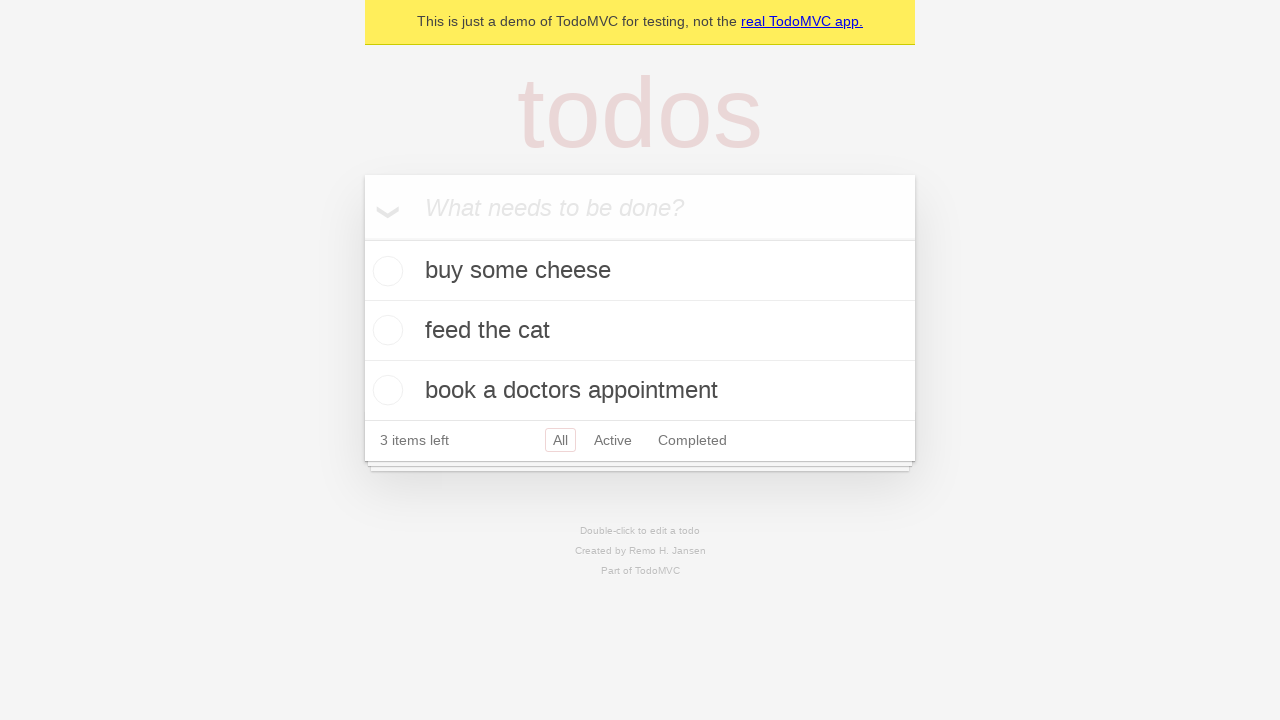

Checked the second todo item (feed the cat) at (385, 330) on internal:testid=[data-testid="todo-item"s] >> nth=1 >> internal:role=checkbox
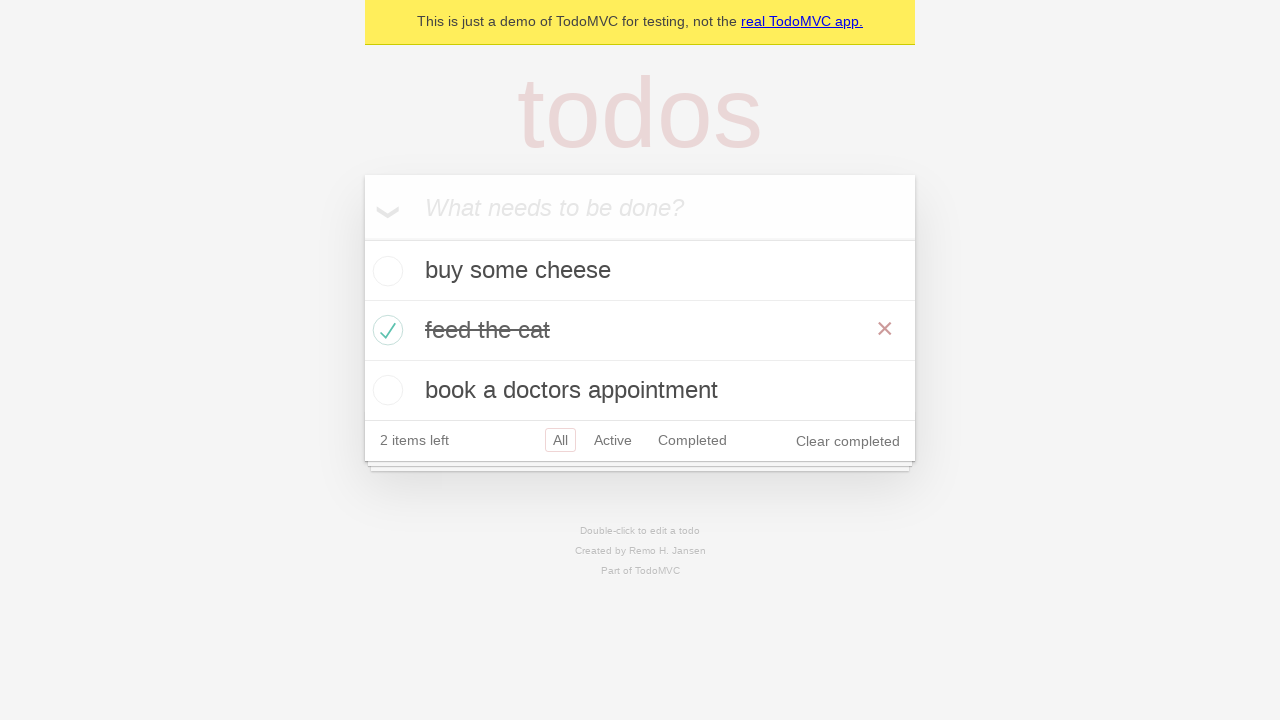

Clicked Active filter link to display only incomplete items at (613, 440) on internal:role=link[name="Active"i]
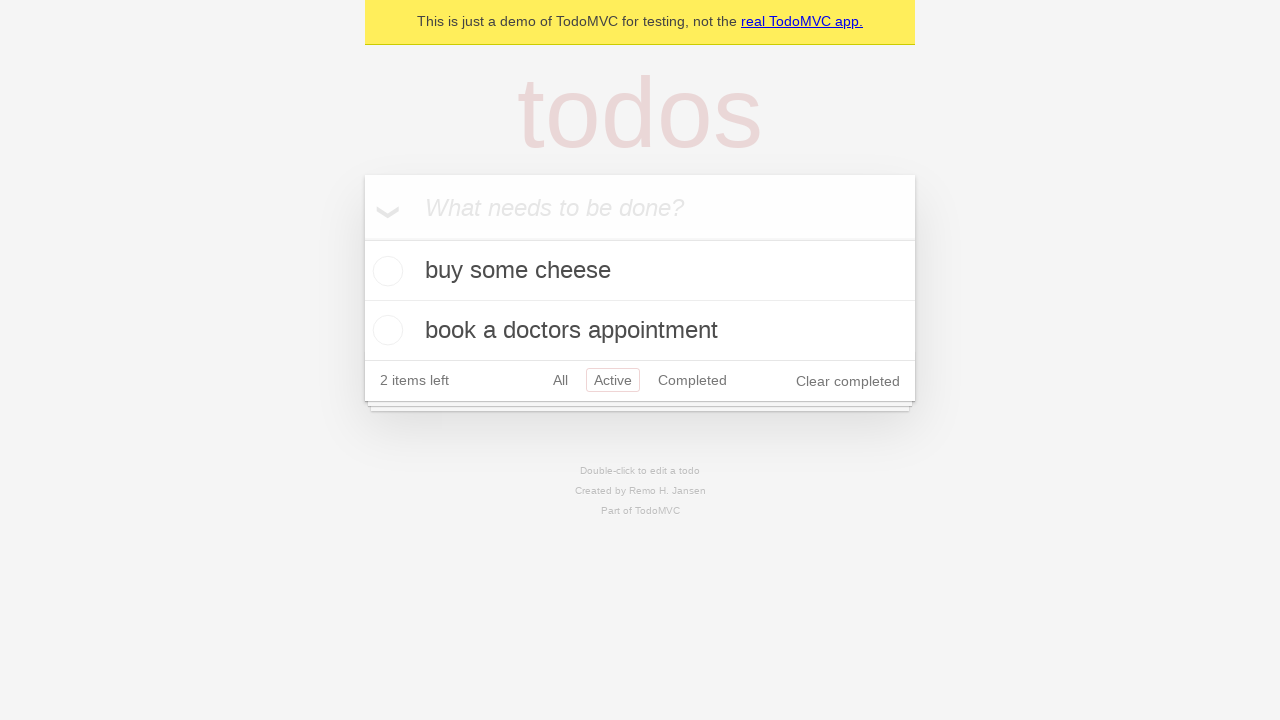

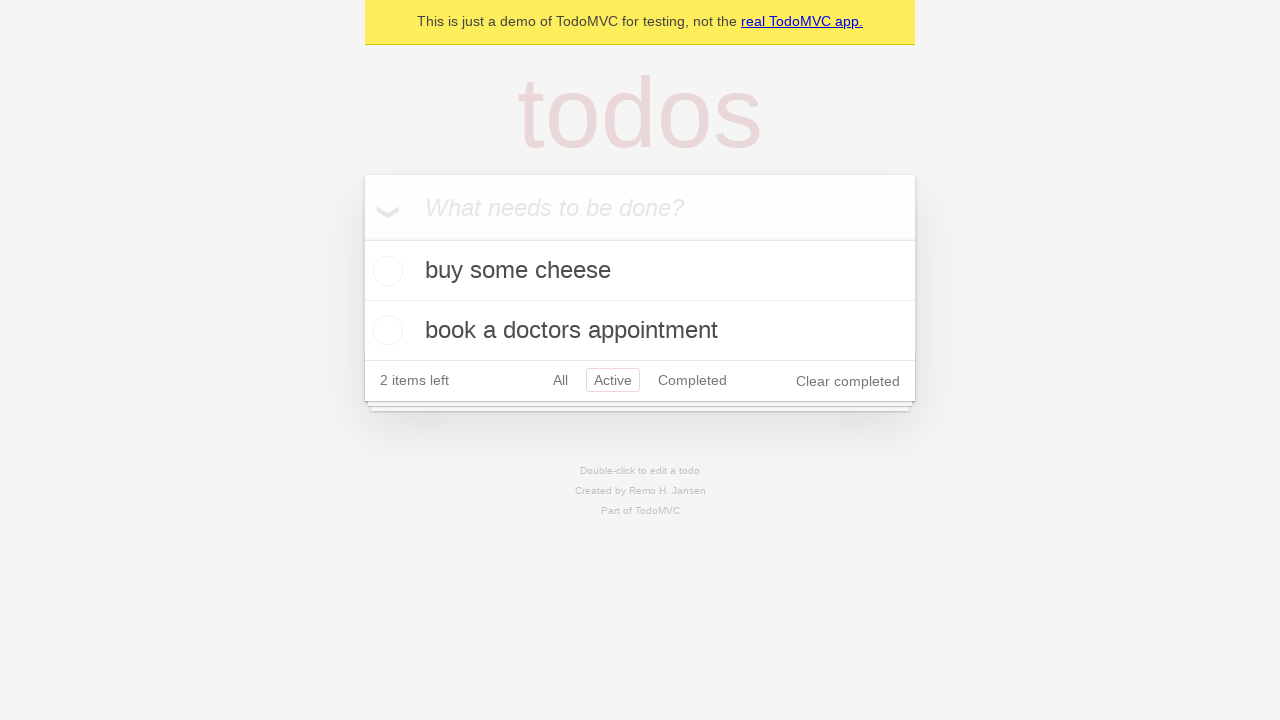